Tests the search functionality on a Thai university course portal by entering a search query, submitting the search, waiting for results to appear, and then navigating to a program detail page to verify information loads correctly.

Starting URL: https://course.mytcas.com

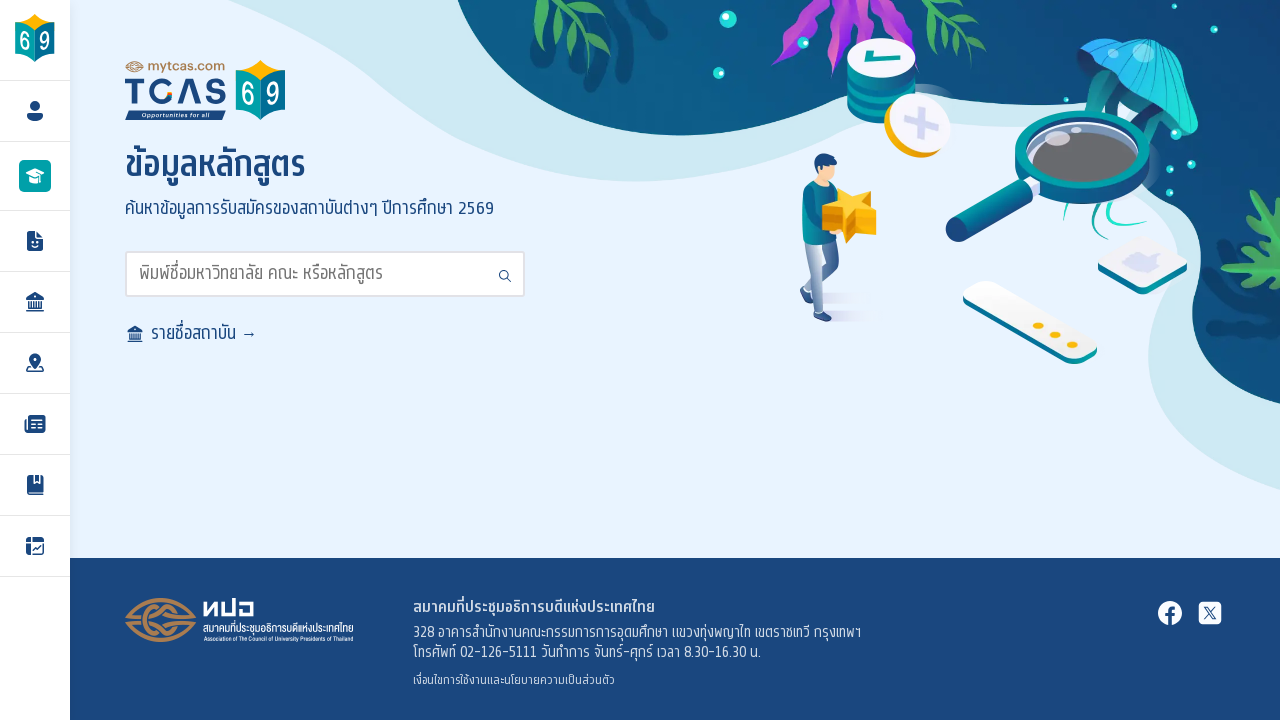

Waited for search input field to be ready
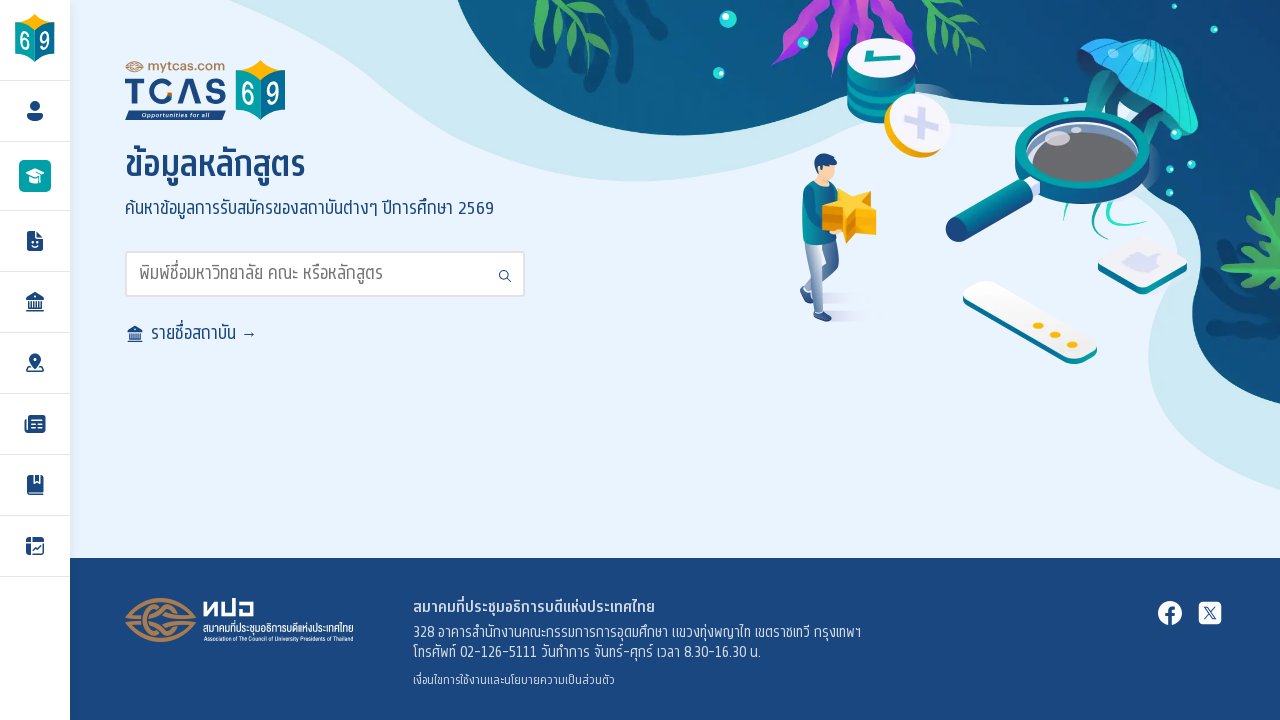

Cleared the search input field on input#search
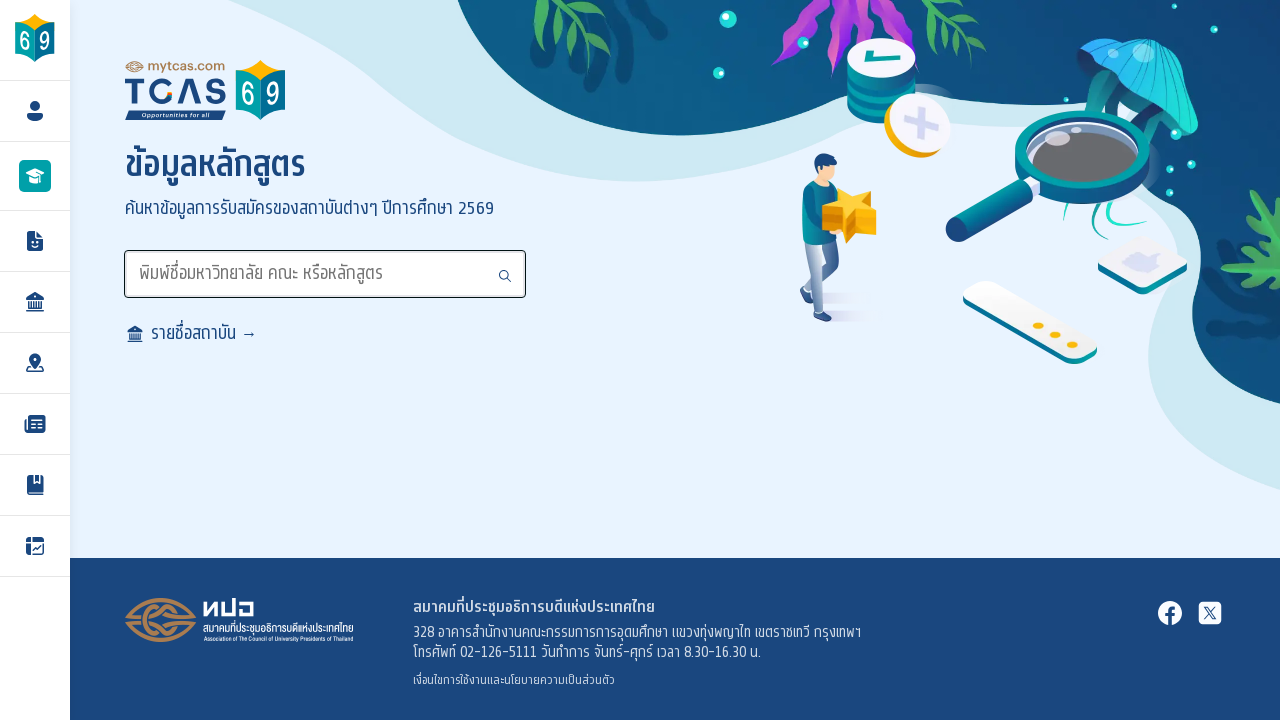

Typed search query 'วิศวกรรมคอมพิวเตอร์' into search field on input#search
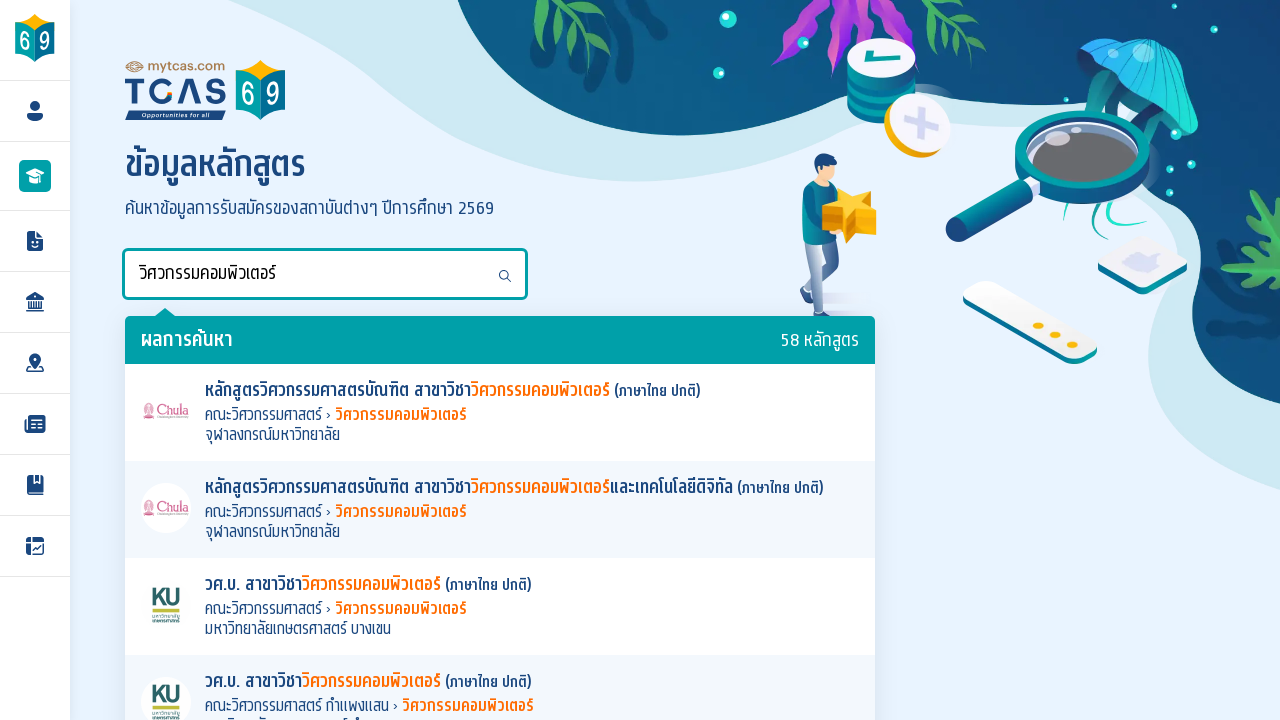

Pressed Enter to submit the search
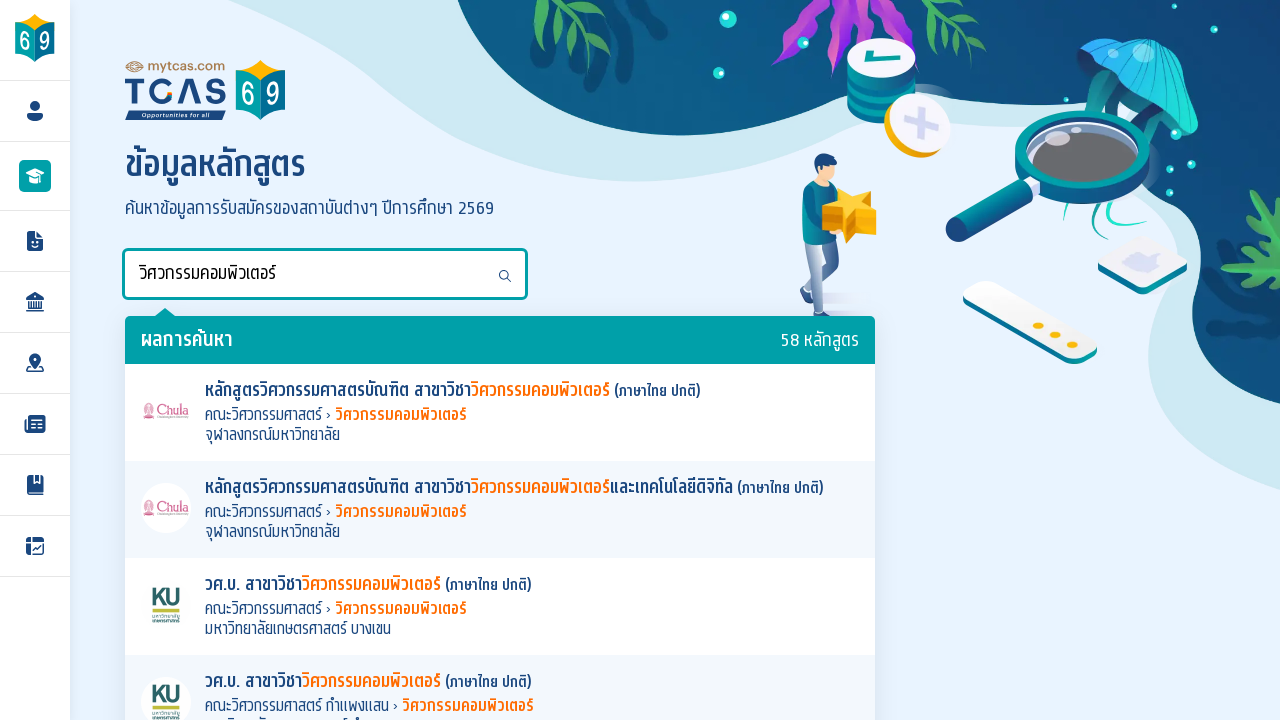

Search results loaded successfully
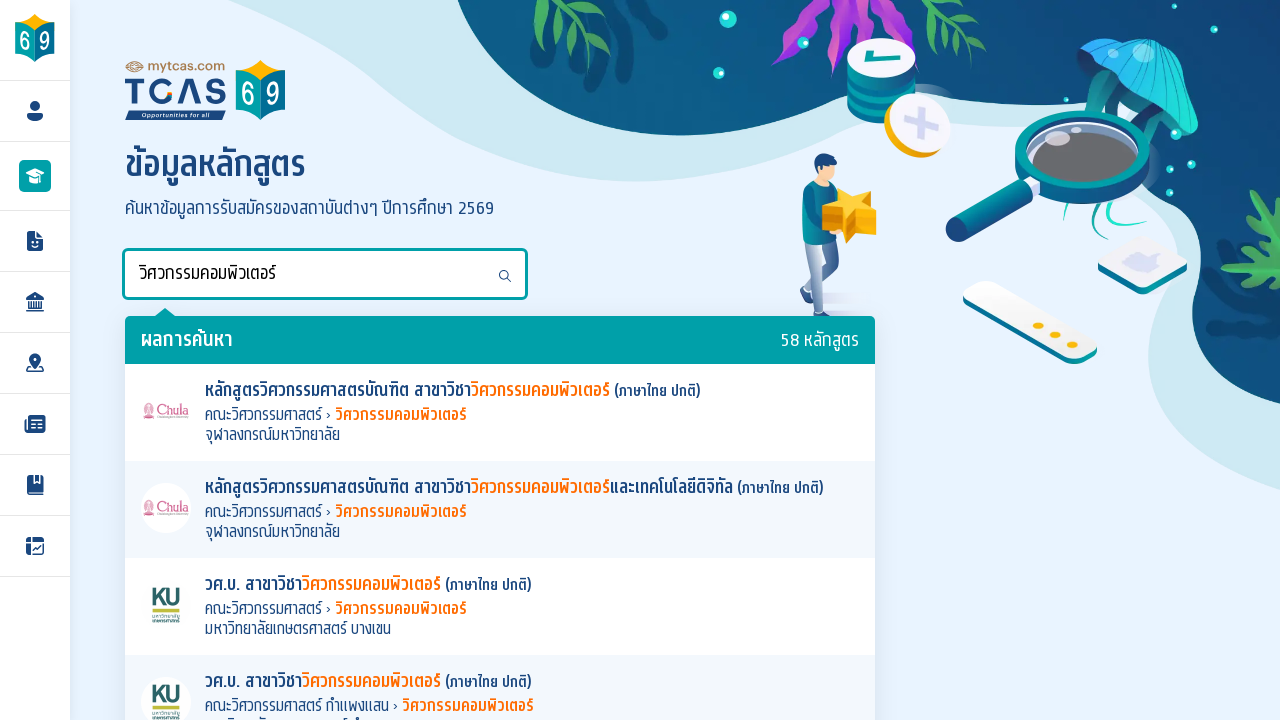

Clicked on the first program result to view details at (500, 412) on .t-programs li a >> nth=0
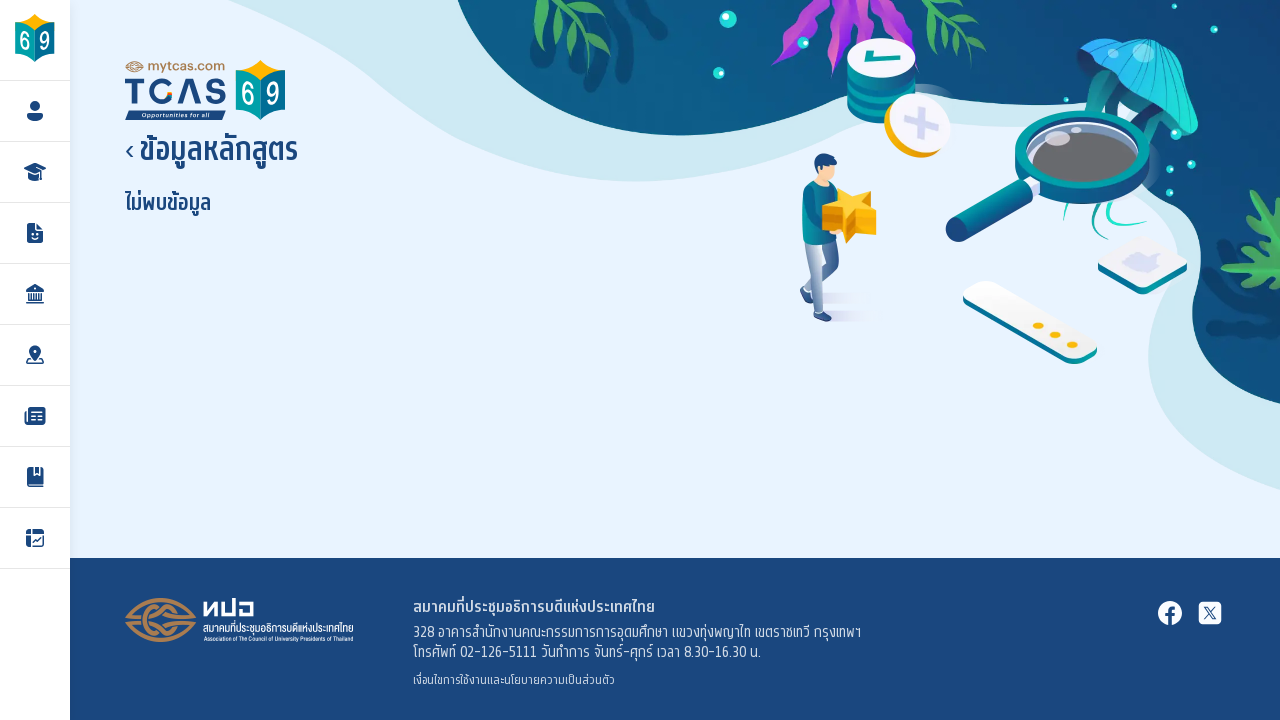

Program detail page loaded successfully
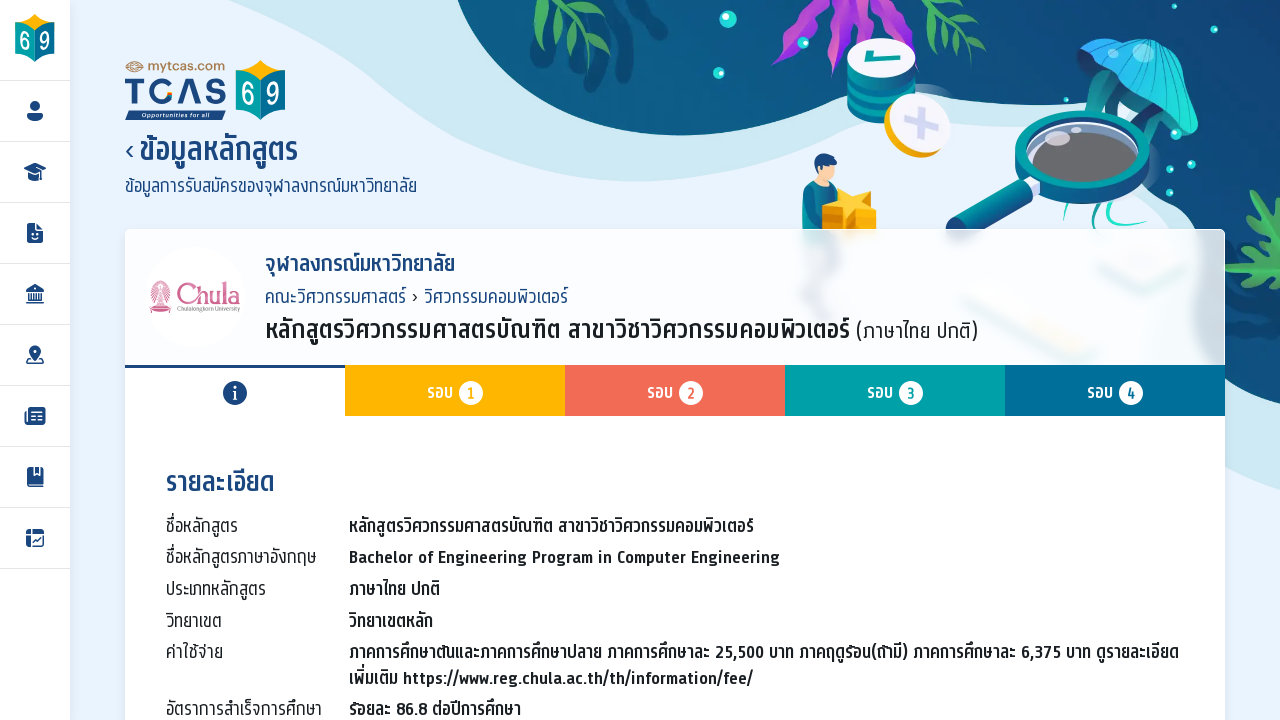

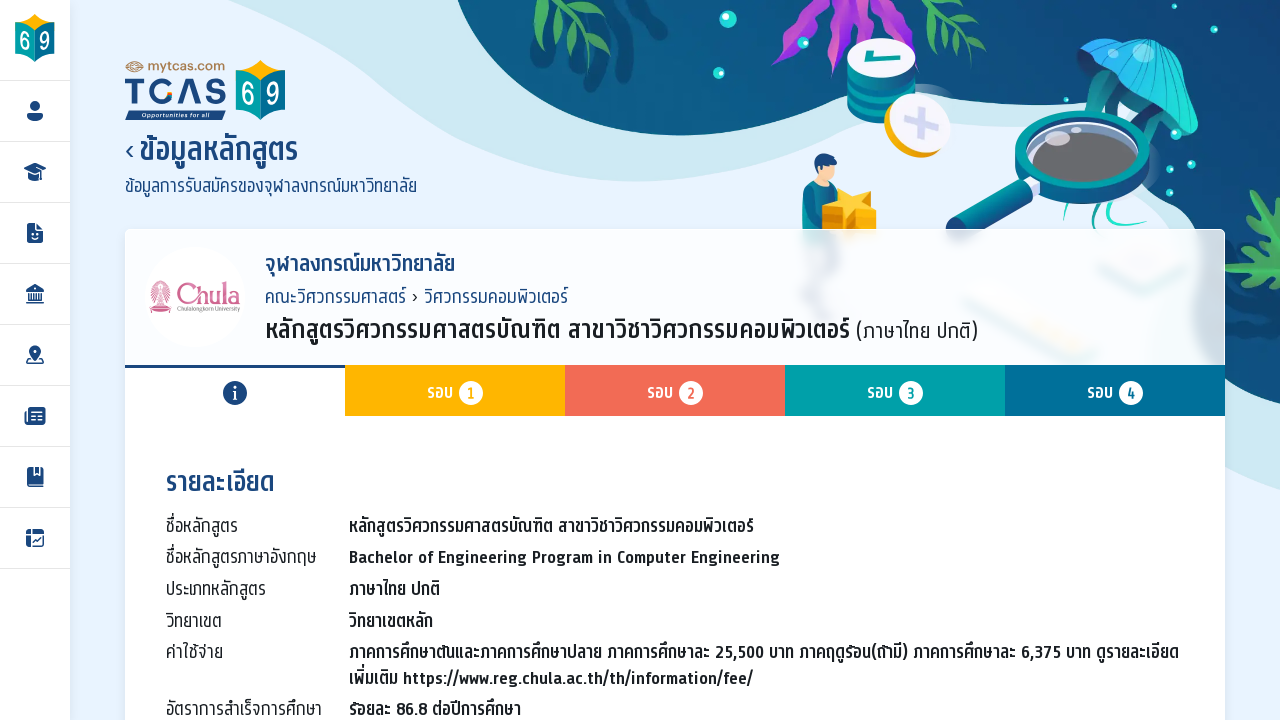